Tests web table by iterating through table rows to find a specific course and verify its price

Starting URL: https://rahulshettyacademy.com/AutomationPractice/

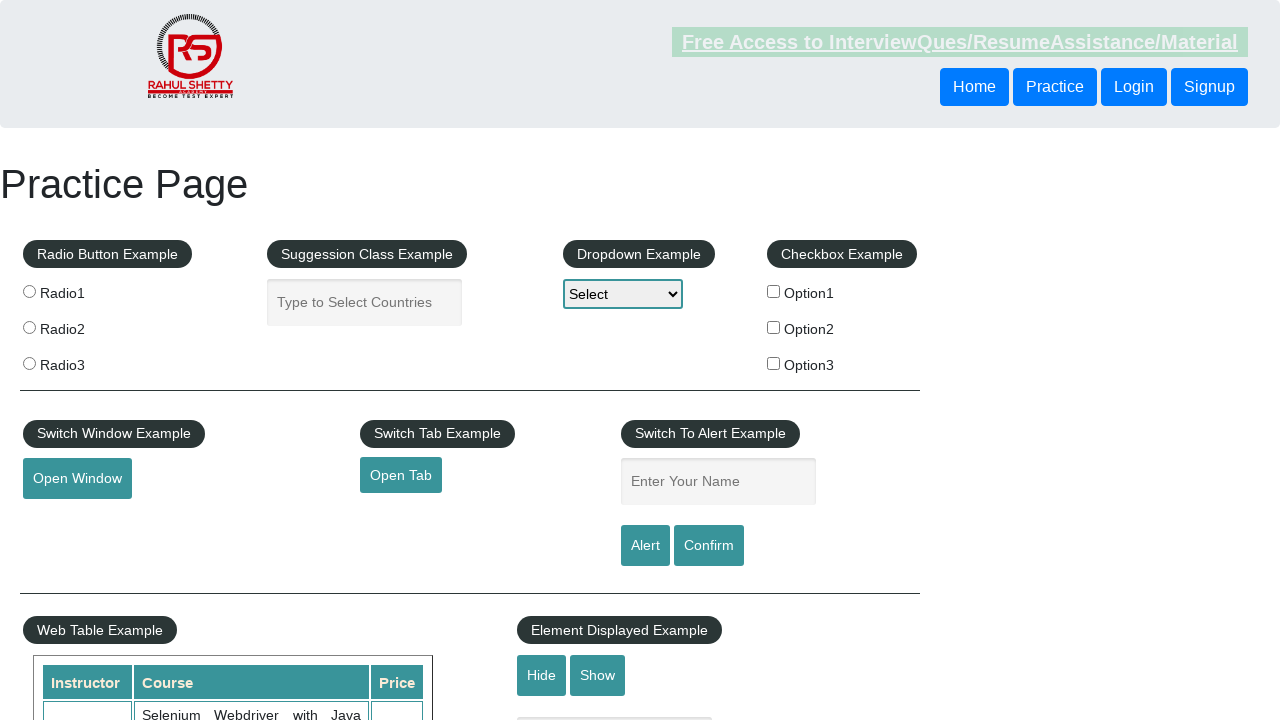

Waited for web table to load
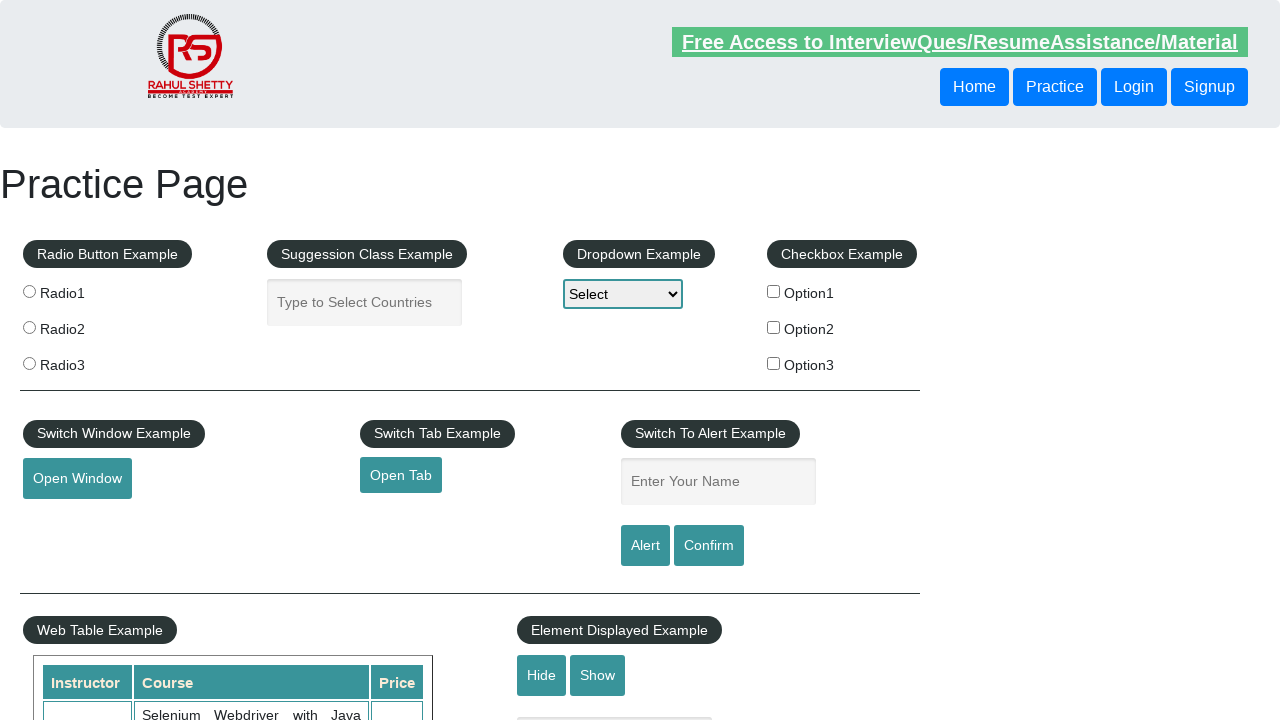

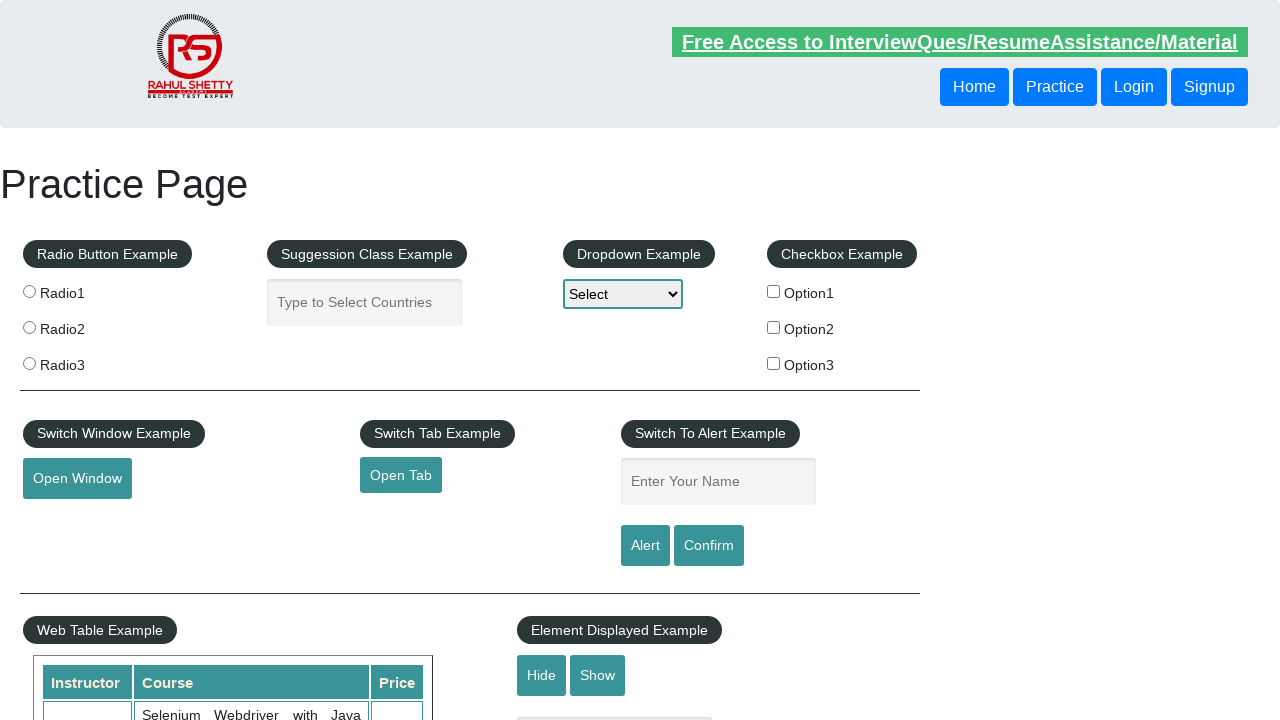